Tests drag and drop functionality by dragging an element onto a drop target and verifying the drop was successful

Starting URL: https://jqueryui.com/droppable/

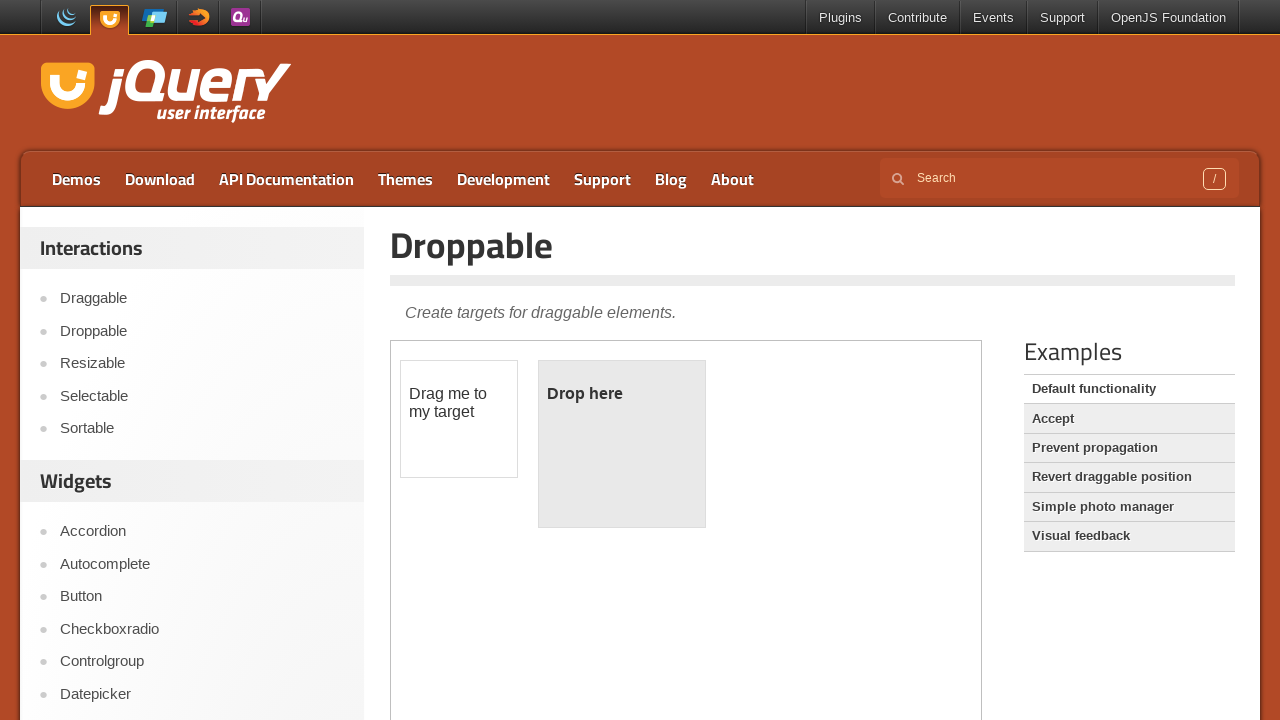

Located the iframe containing the drag and drop demo
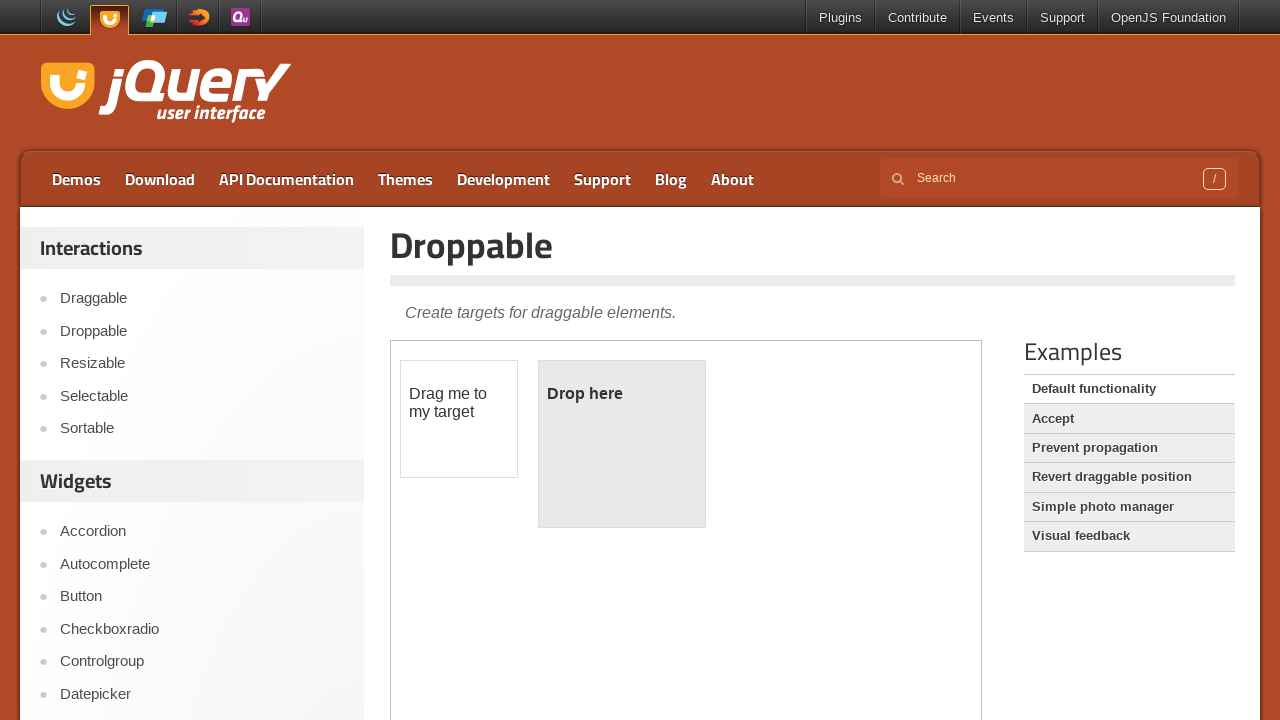

Located the draggable element
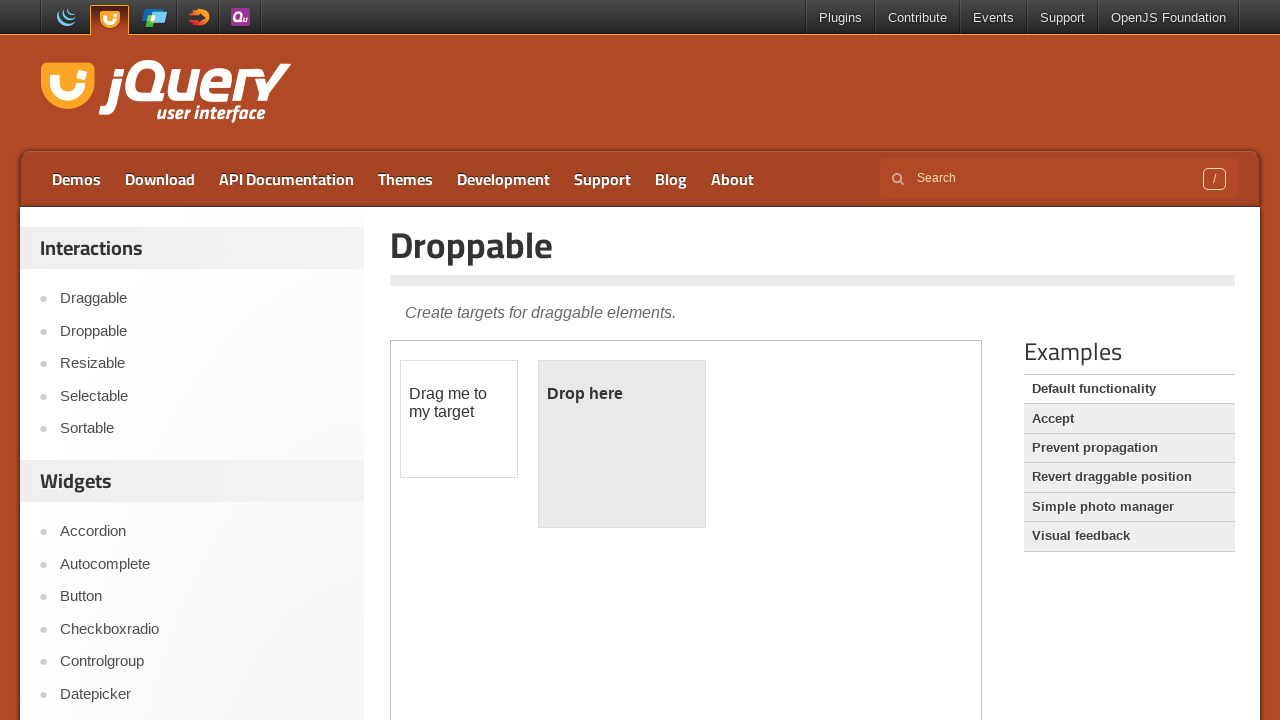

Located the droppable target element
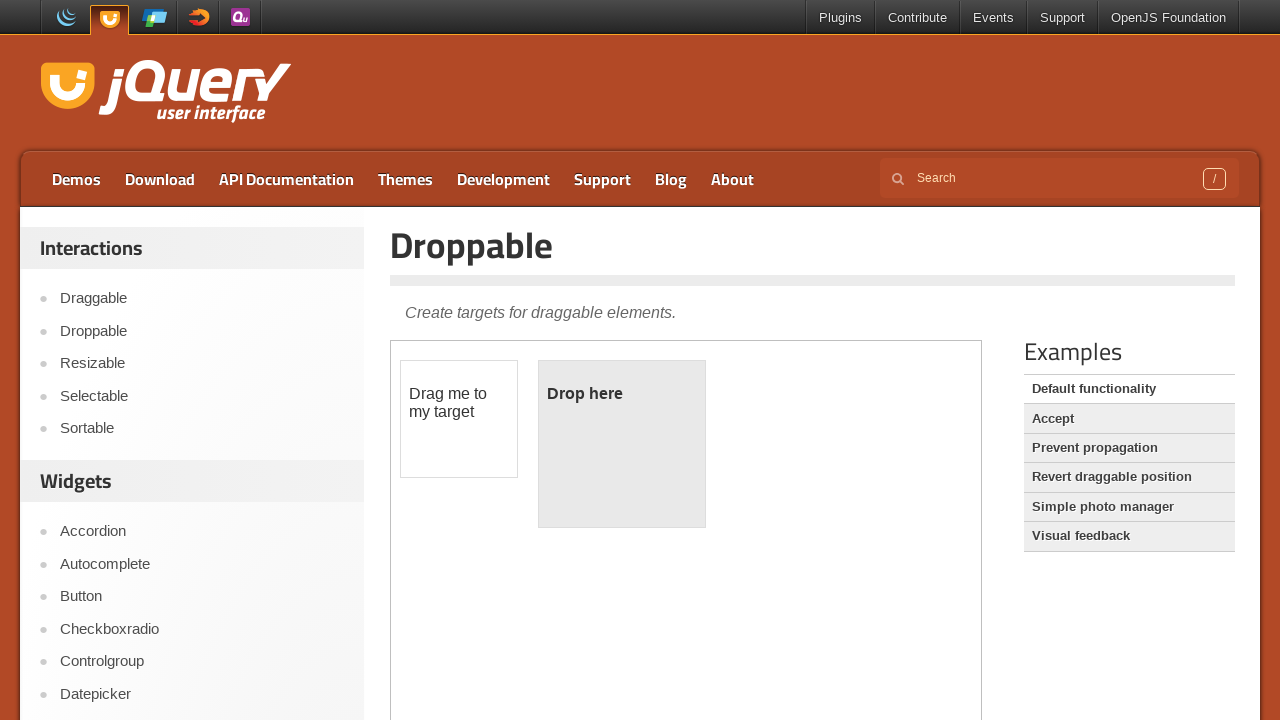

Dragged the draggable element onto the droppable target at (622, 444)
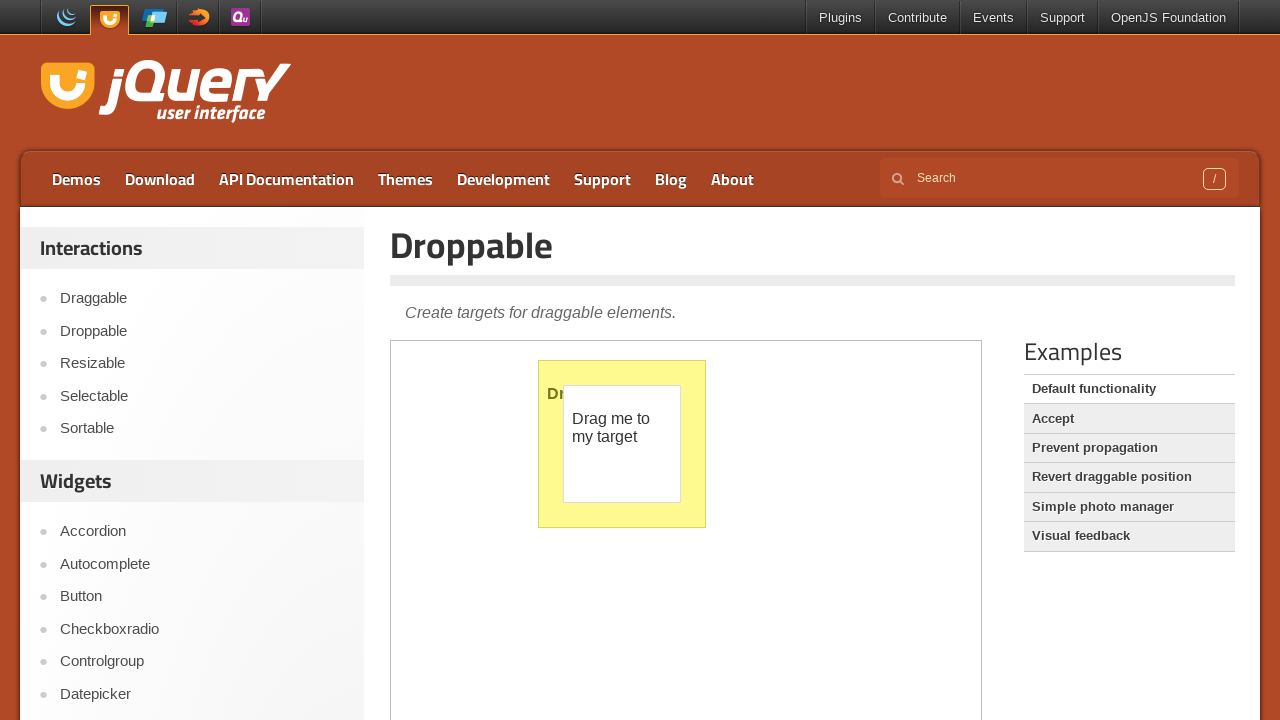

Verified that the drop was successful - target now shows 'Dropped!' text
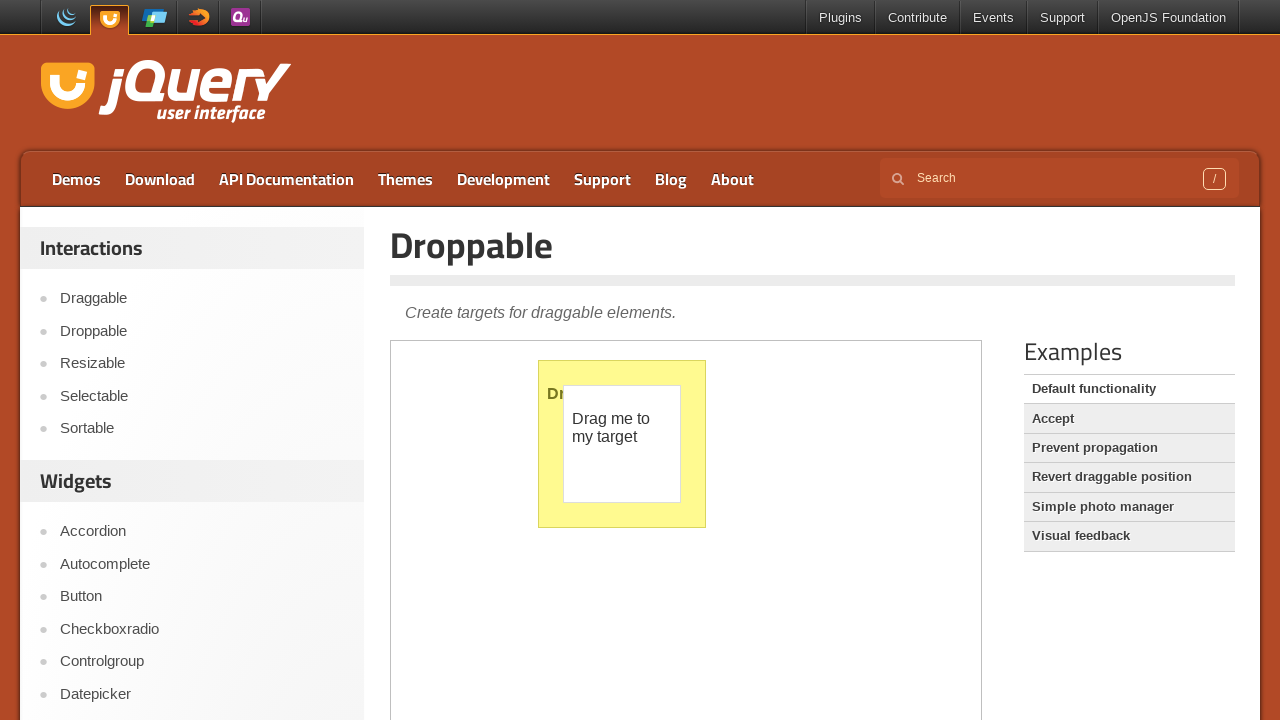

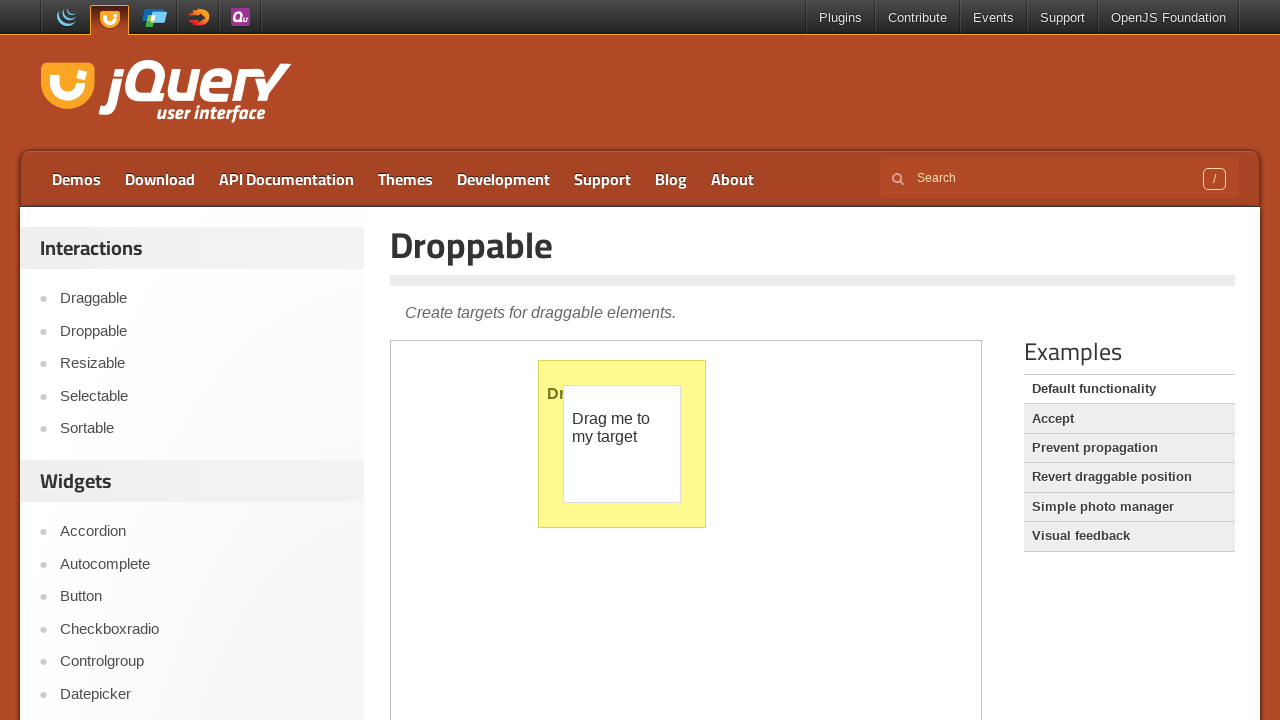